Tests unmarking todo items as complete by unchecking their checkboxes

Starting URL: https://demo.playwright.dev/todomvc

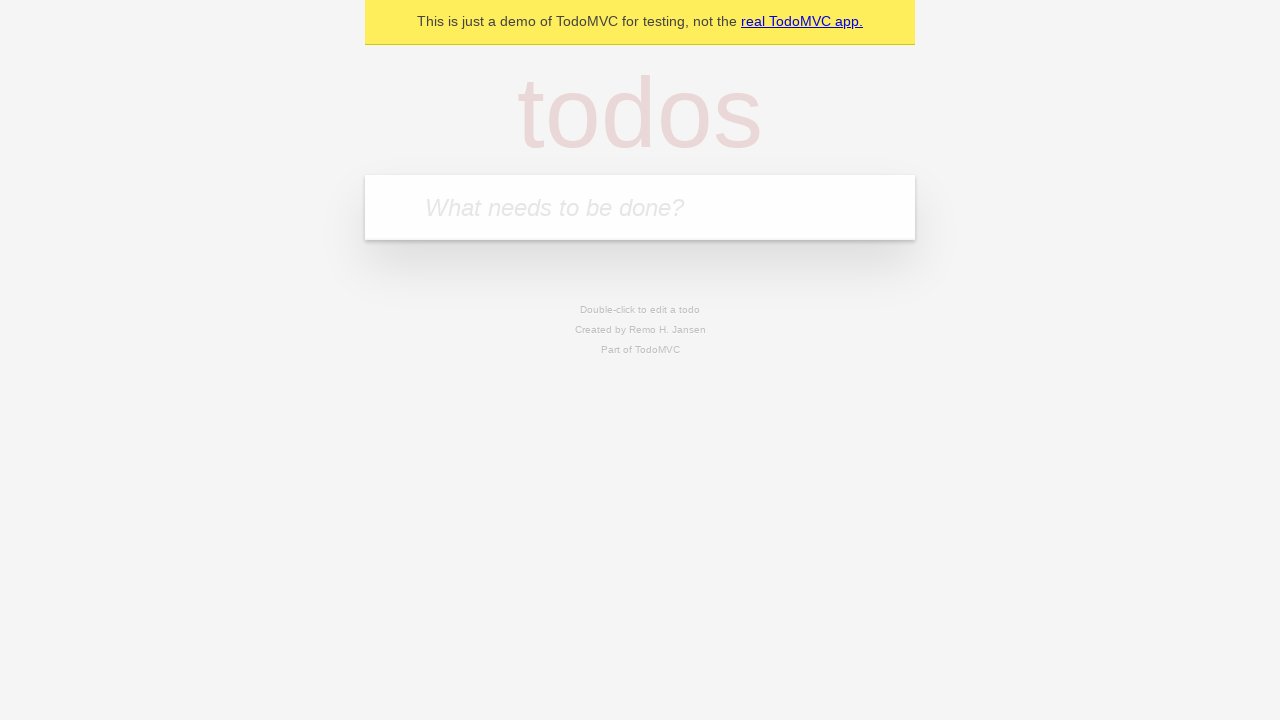

Filled todo input with 'buy some cheese' on internal:attr=[placeholder="What needs to be done?"i]
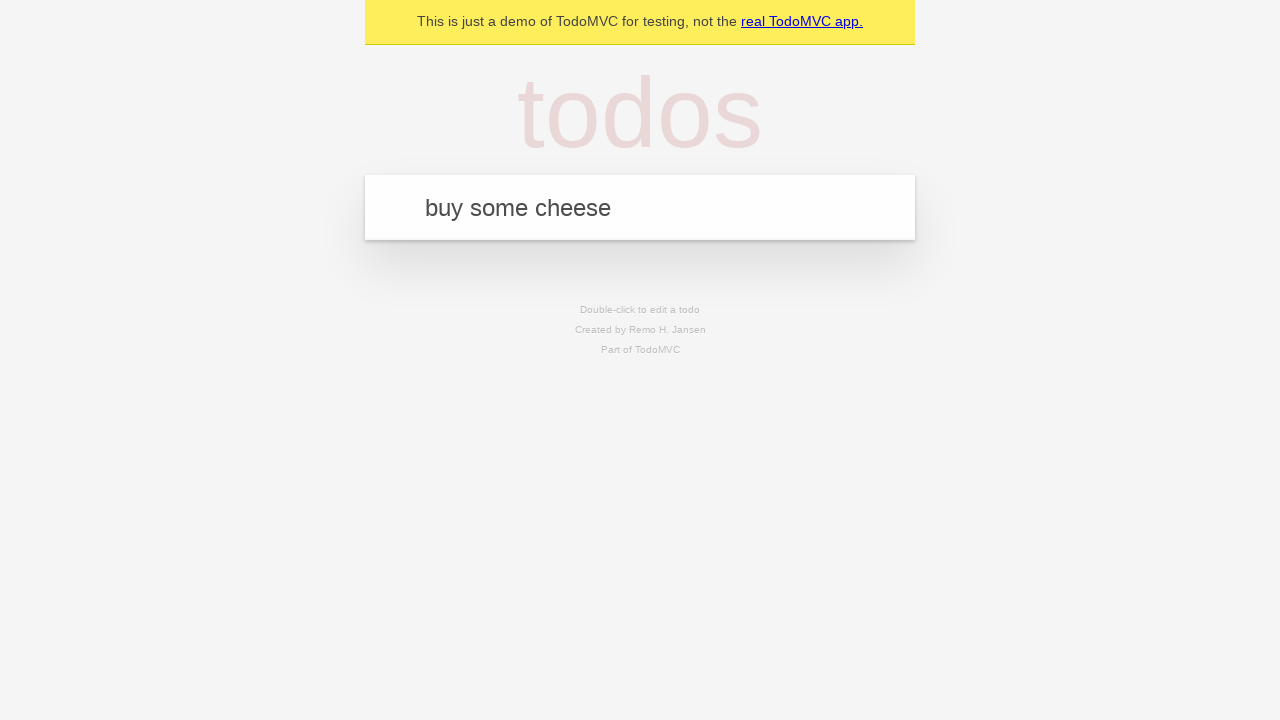

Pressed Enter to add 'buy some cheese' to todo list on internal:attr=[placeholder="What needs to be done?"i]
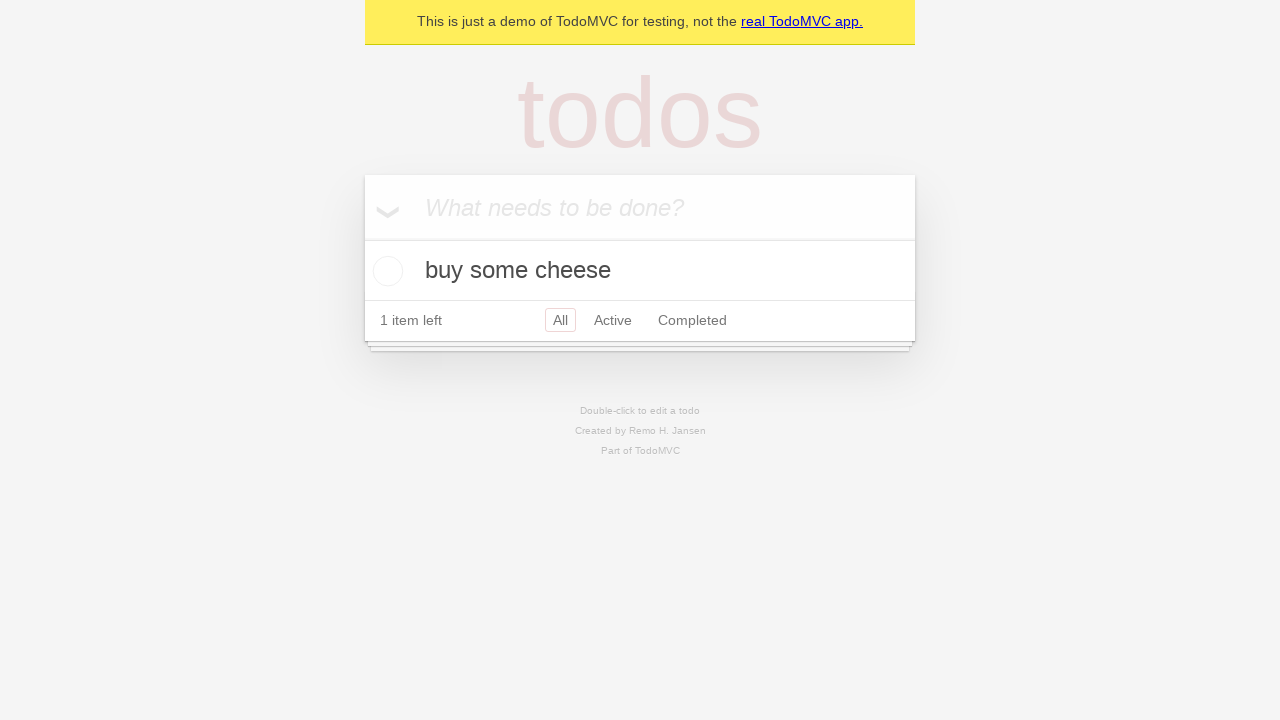

Filled todo input with 'feed the cat' on internal:attr=[placeholder="What needs to be done?"i]
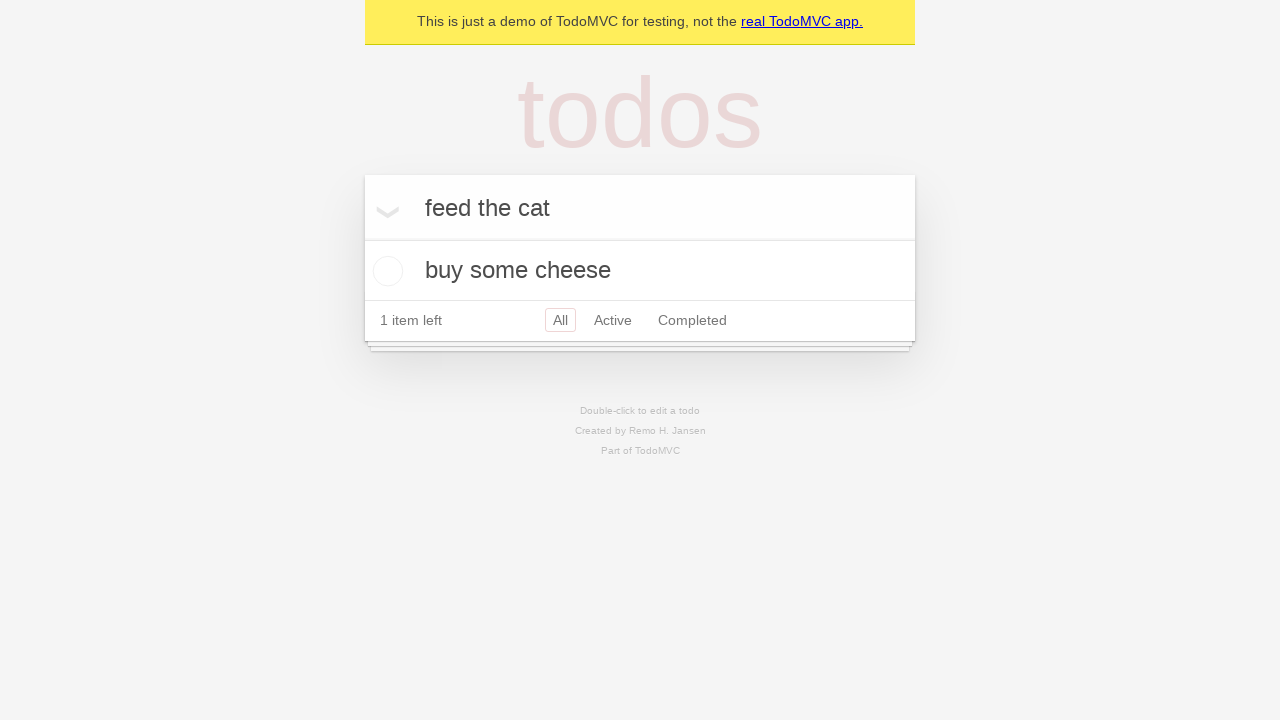

Pressed Enter to add 'feed the cat' to todo list on internal:attr=[placeholder="What needs to be done?"i]
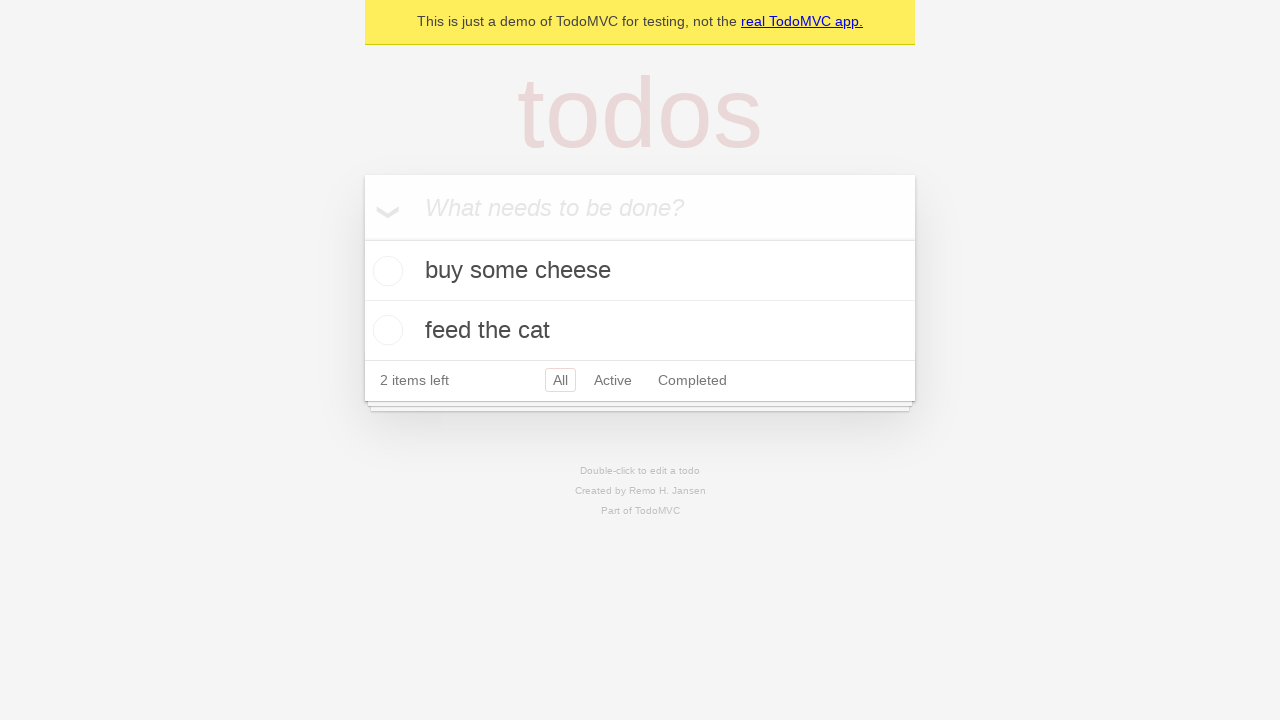

Located first todo item
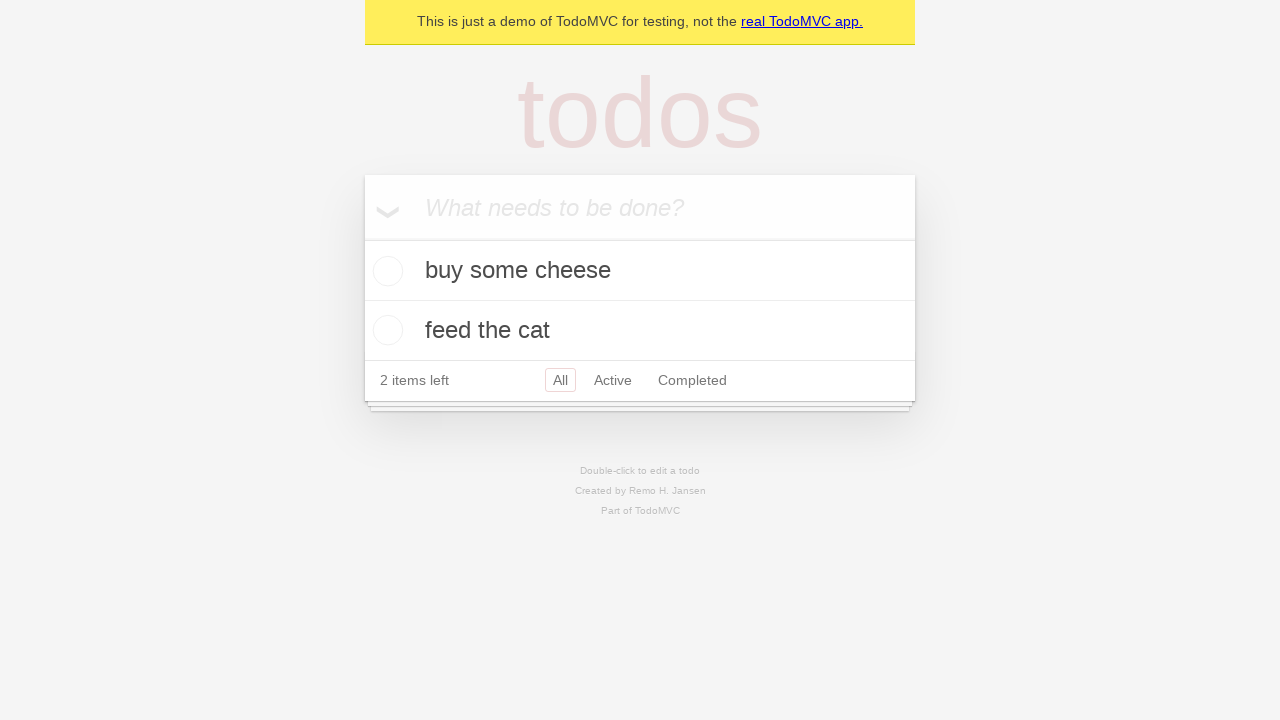

Located checkbox for first todo item
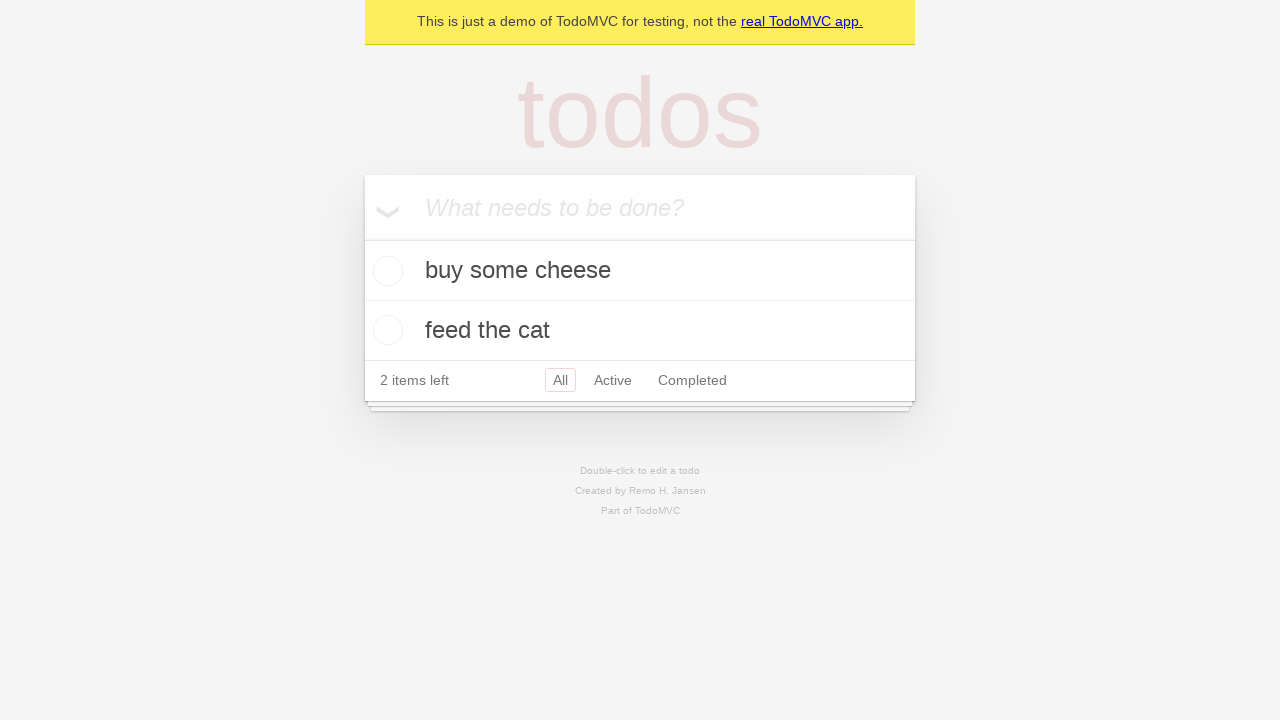

Checked first todo item as complete at (385, 271) on internal:testid=[data-testid="todo-item"s] >> nth=0 >> internal:role=checkbox
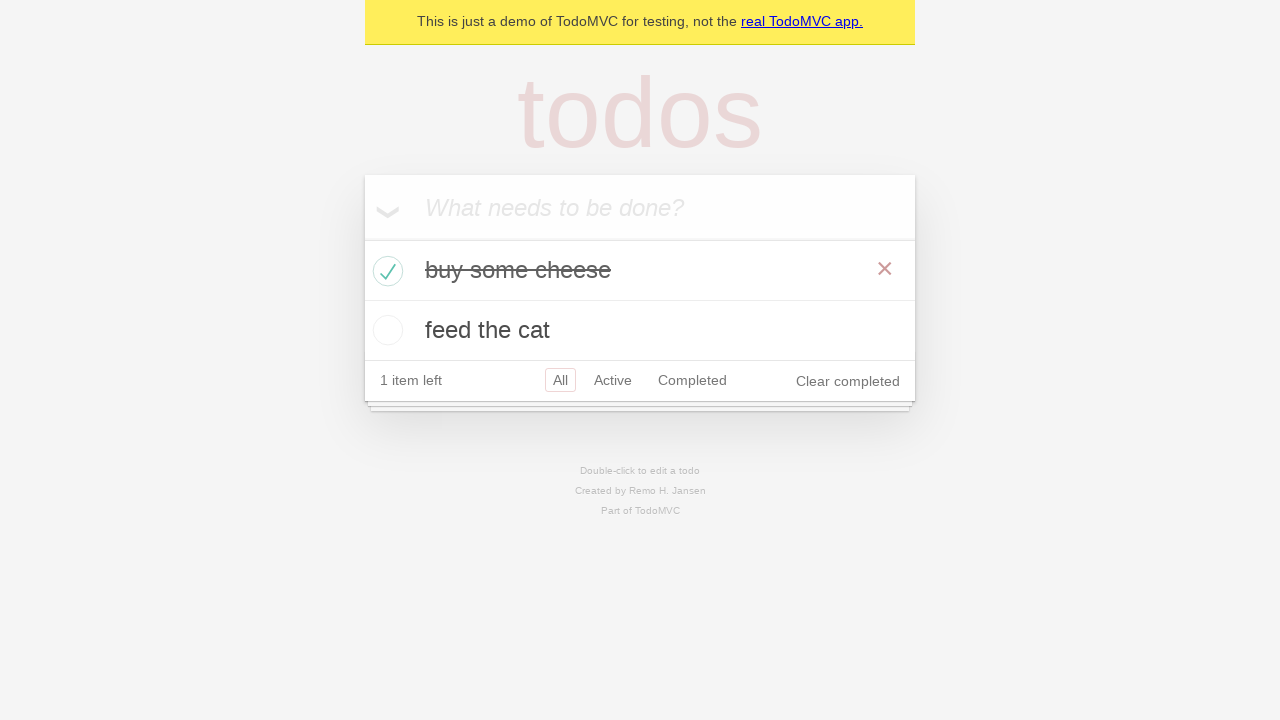

Unchecked first todo item to mark as incomplete at (385, 271) on internal:testid=[data-testid="todo-item"s] >> nth=0 >> internal:role=checkbox
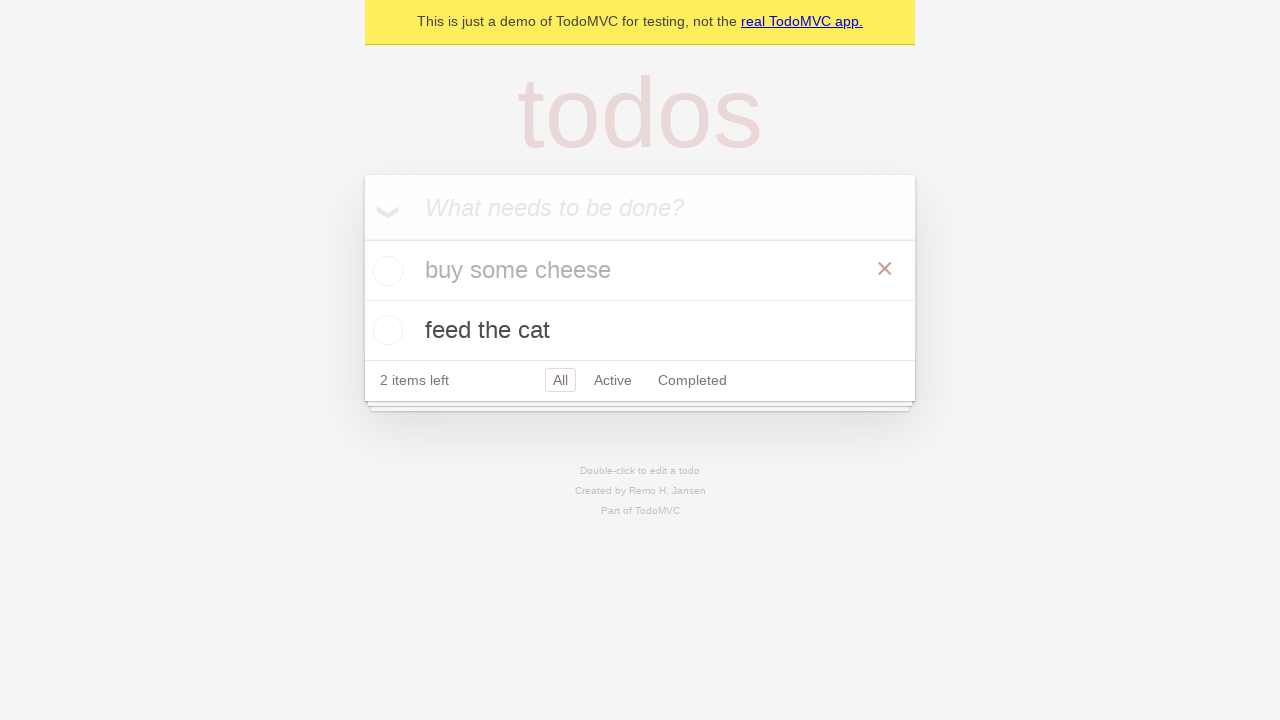

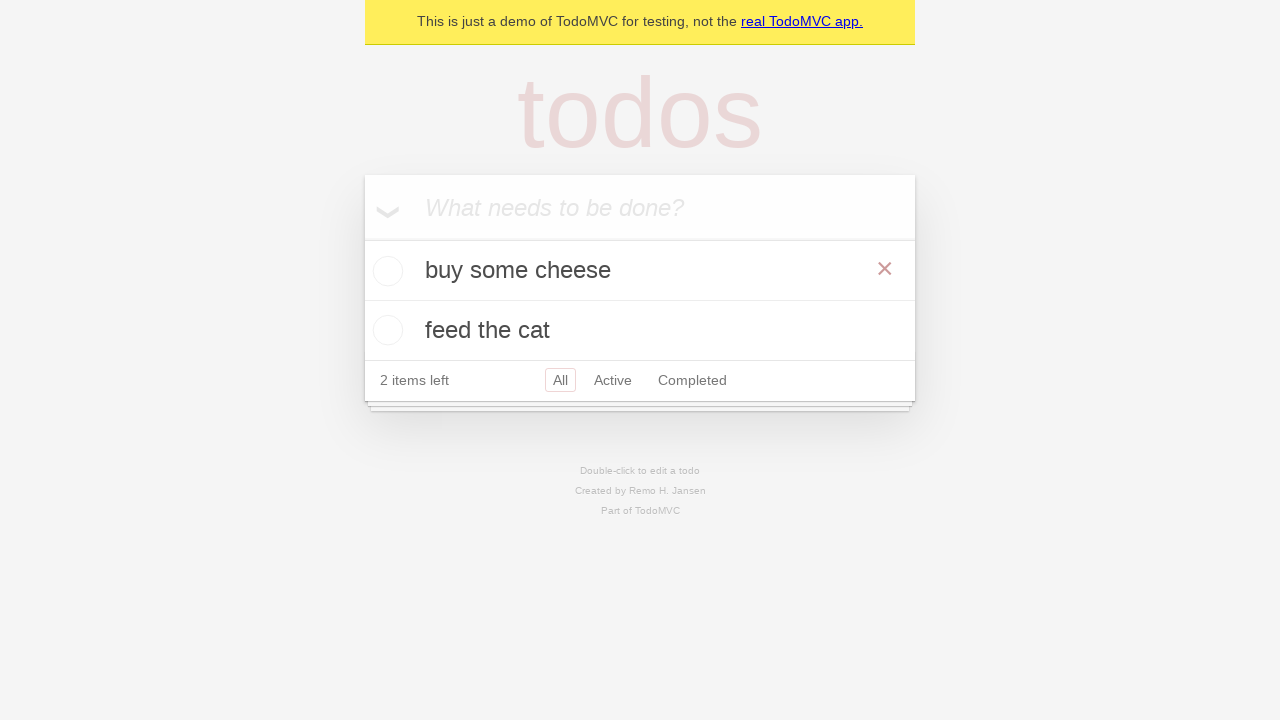